Tests fixed header table by calculating sum of amount column and verifying against displayed total

Starting URL: https://rahulshettyacademy.com/AutomationPractice/

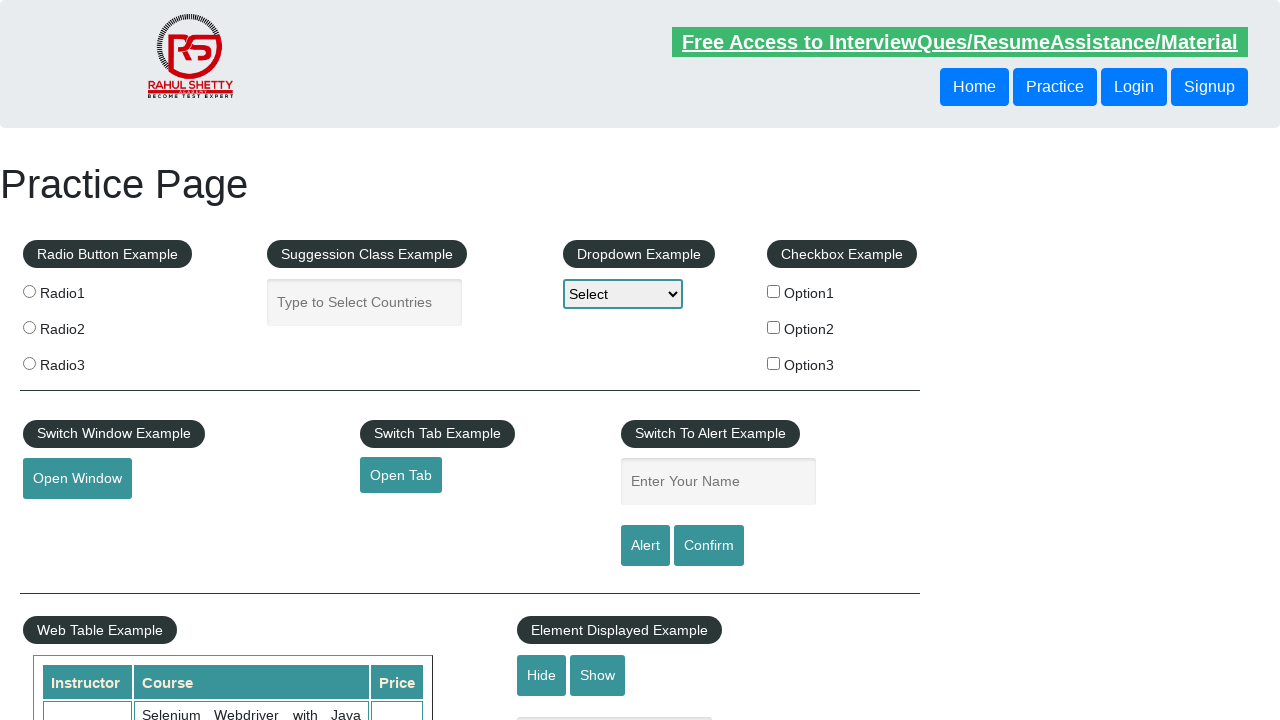

Waited for fixed header table to be visible
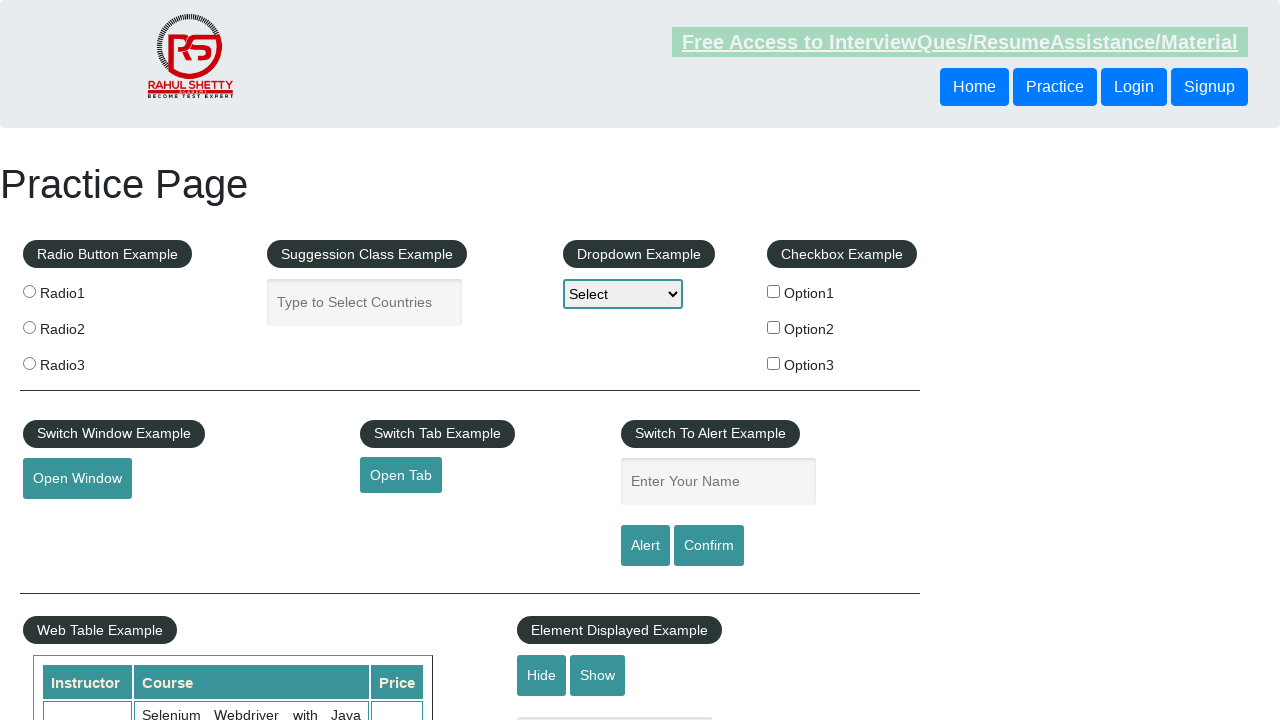

Located all amount cells in table column 4
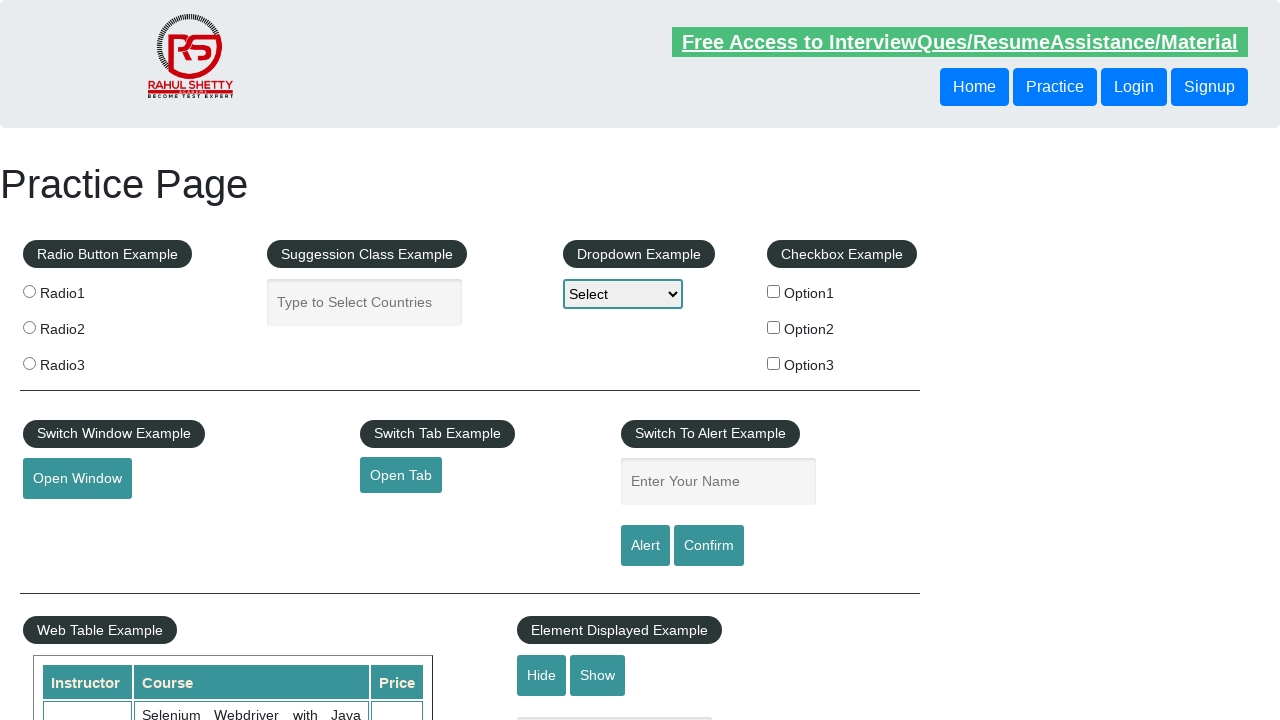

Calculated sum of amounts: 296
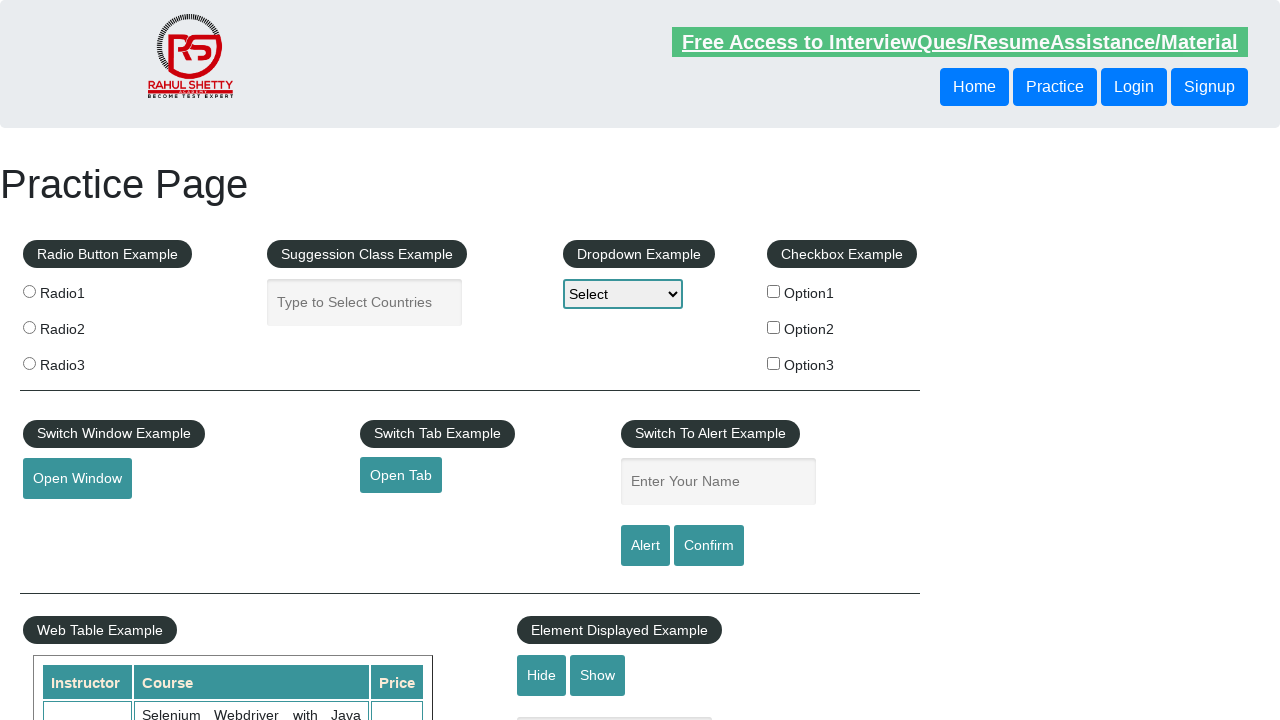

Retrieved displayed total message:  Total Amount Collected: 296 
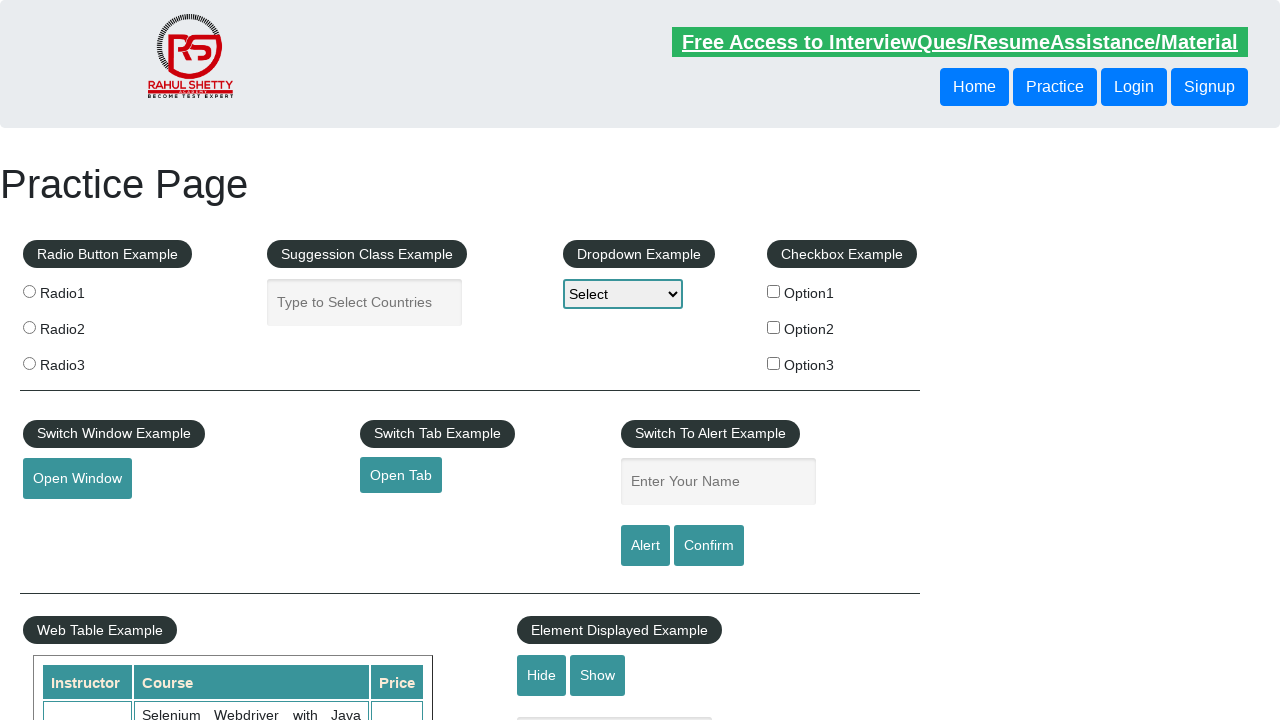

Extracted displayed total value: 296
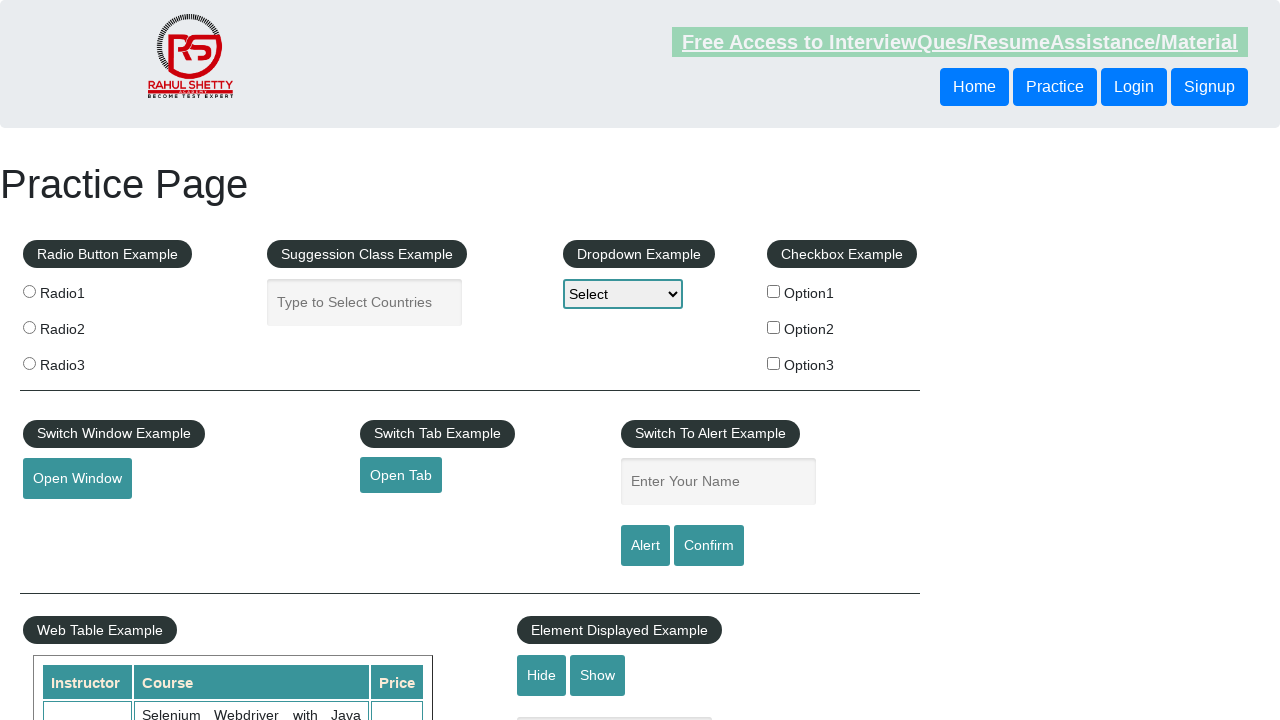

Verified displayed total (296) matches calculated sum (296)
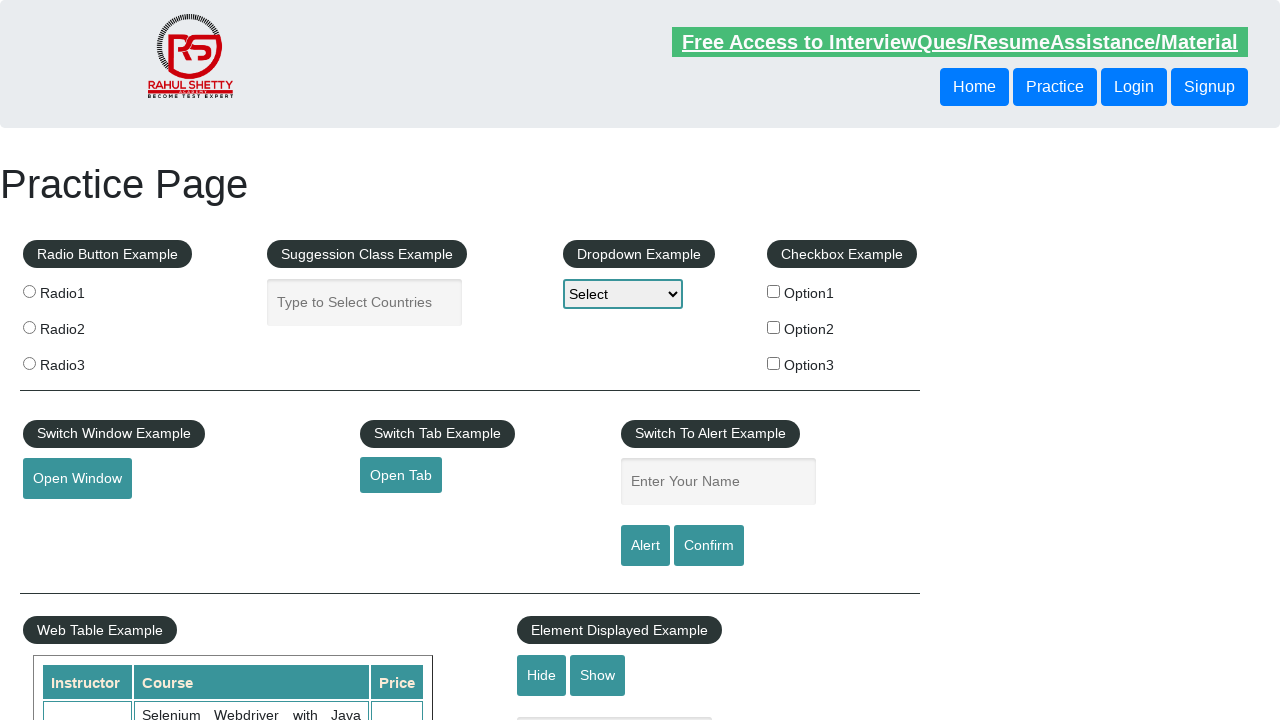

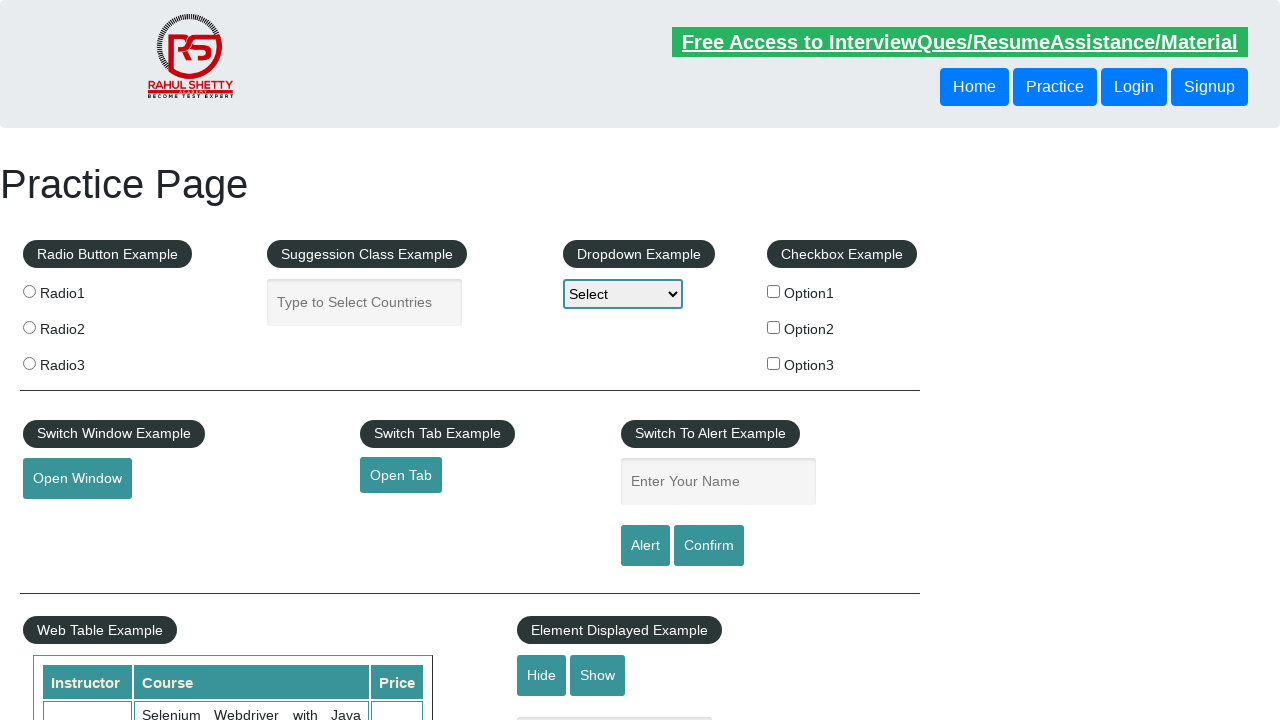